Waits for a progress bar to complete and verifies the label text changes to "Complete!"

Starting URL: http://automation-practice.emilos.pl/progressbar.php

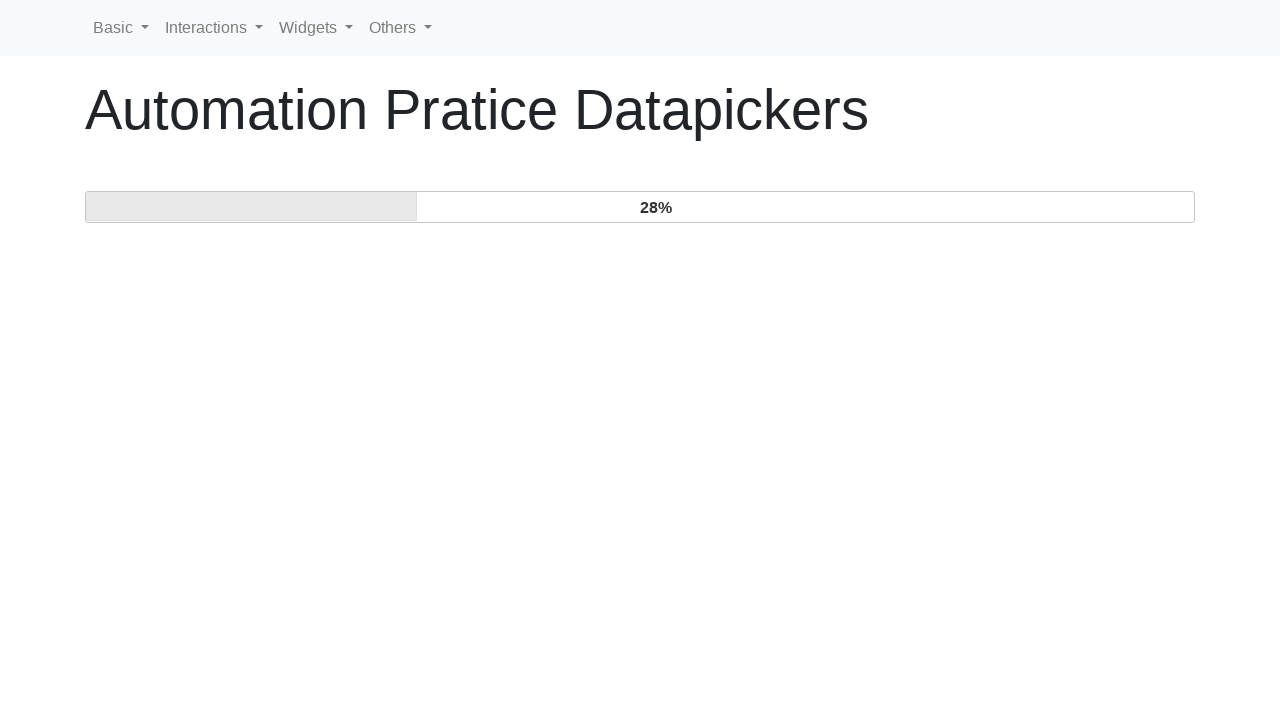

Waited for progress bar to complete and label text to change to 'Complete!'
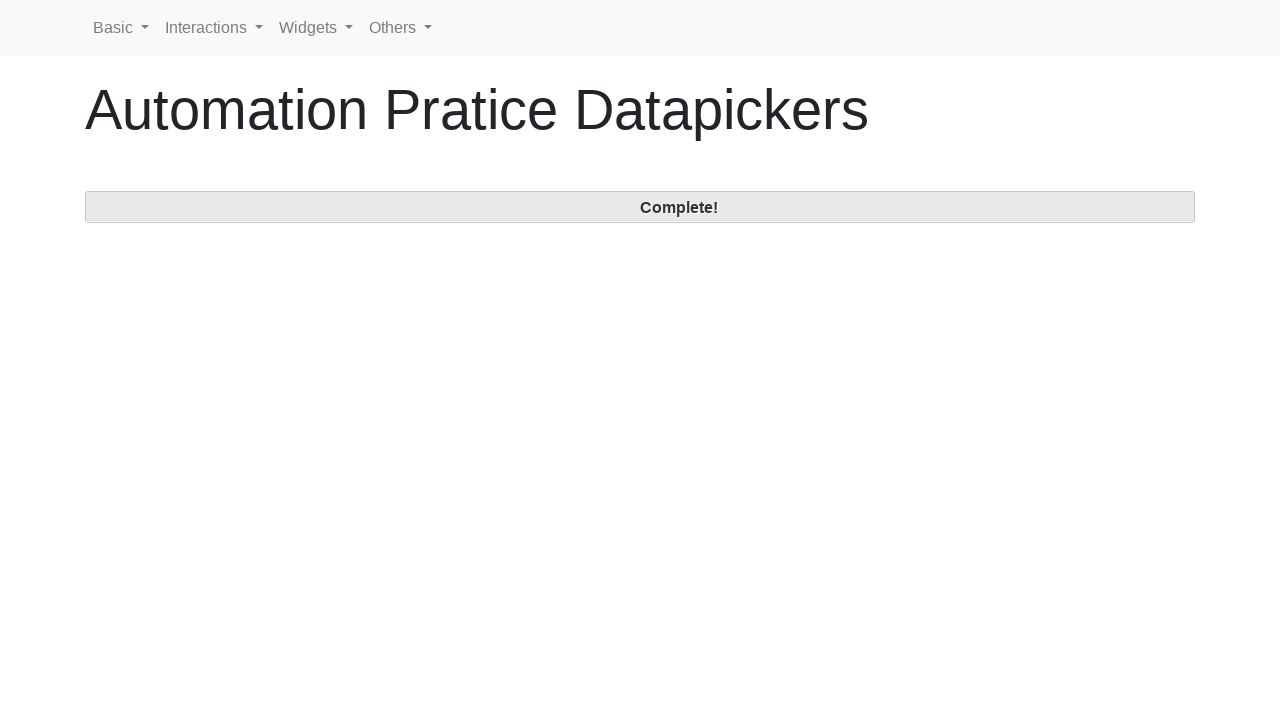

Located the progress label element
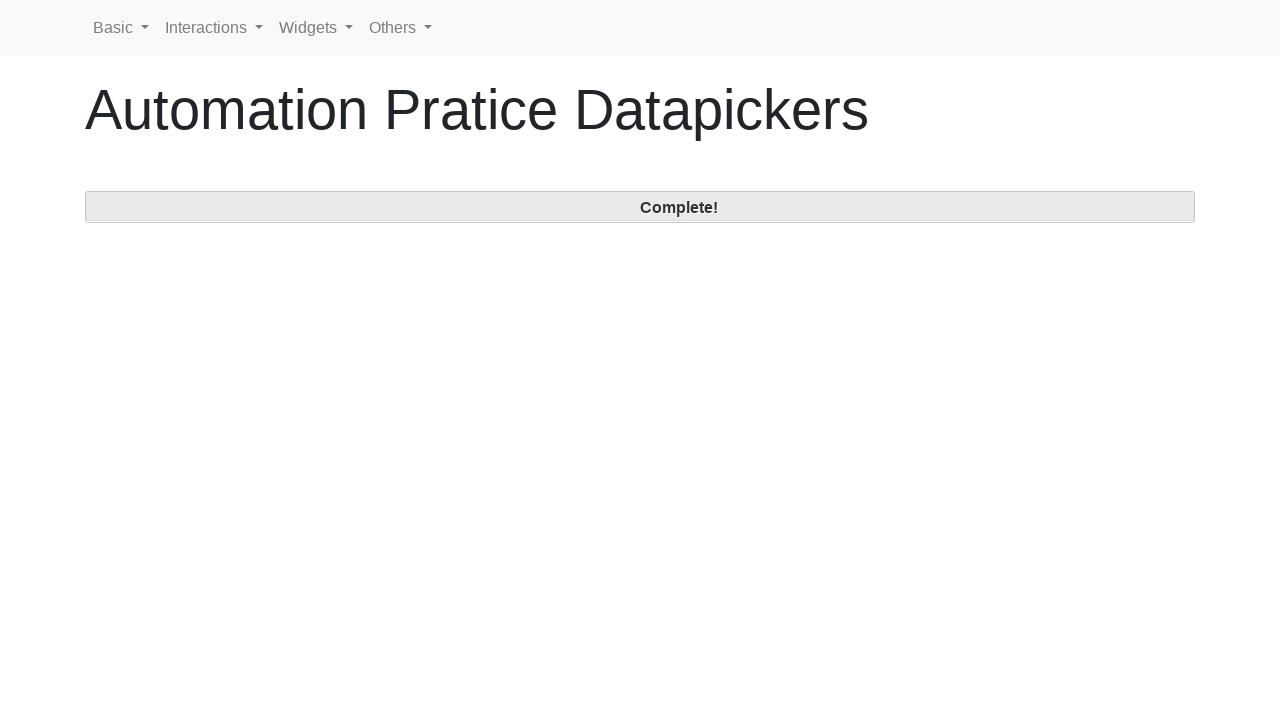

Verified label text content is 'Complete!'
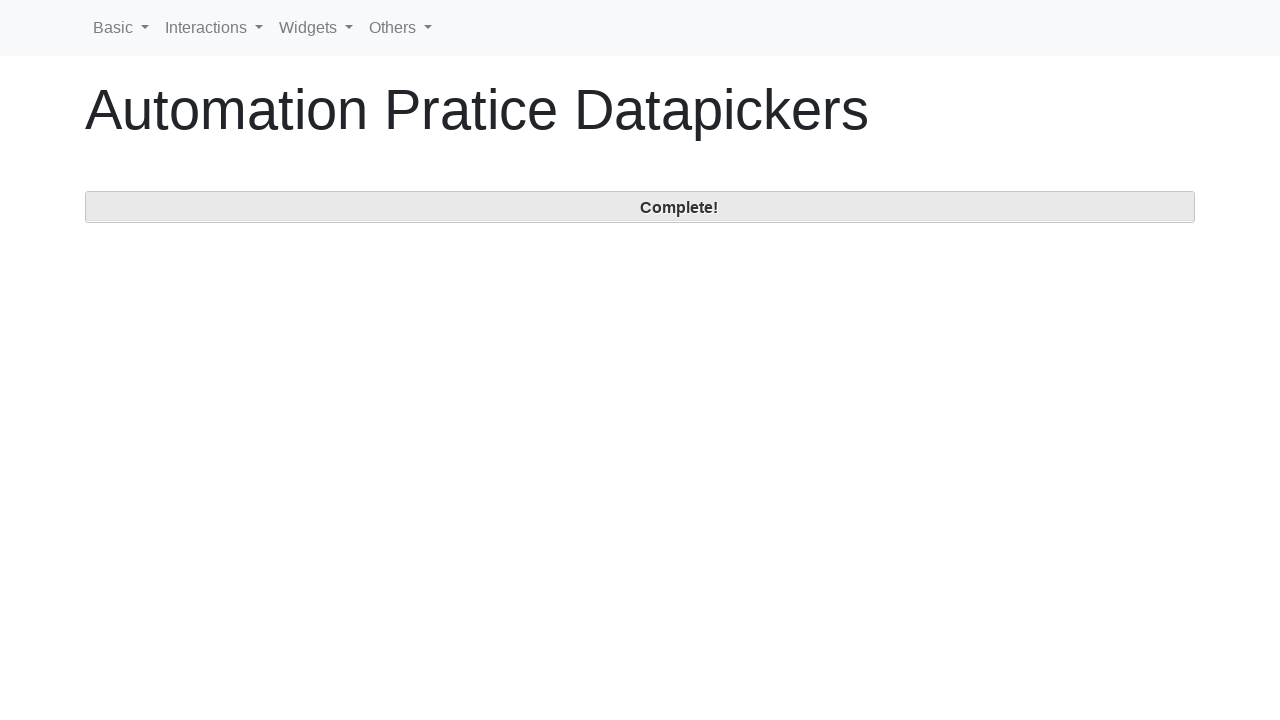

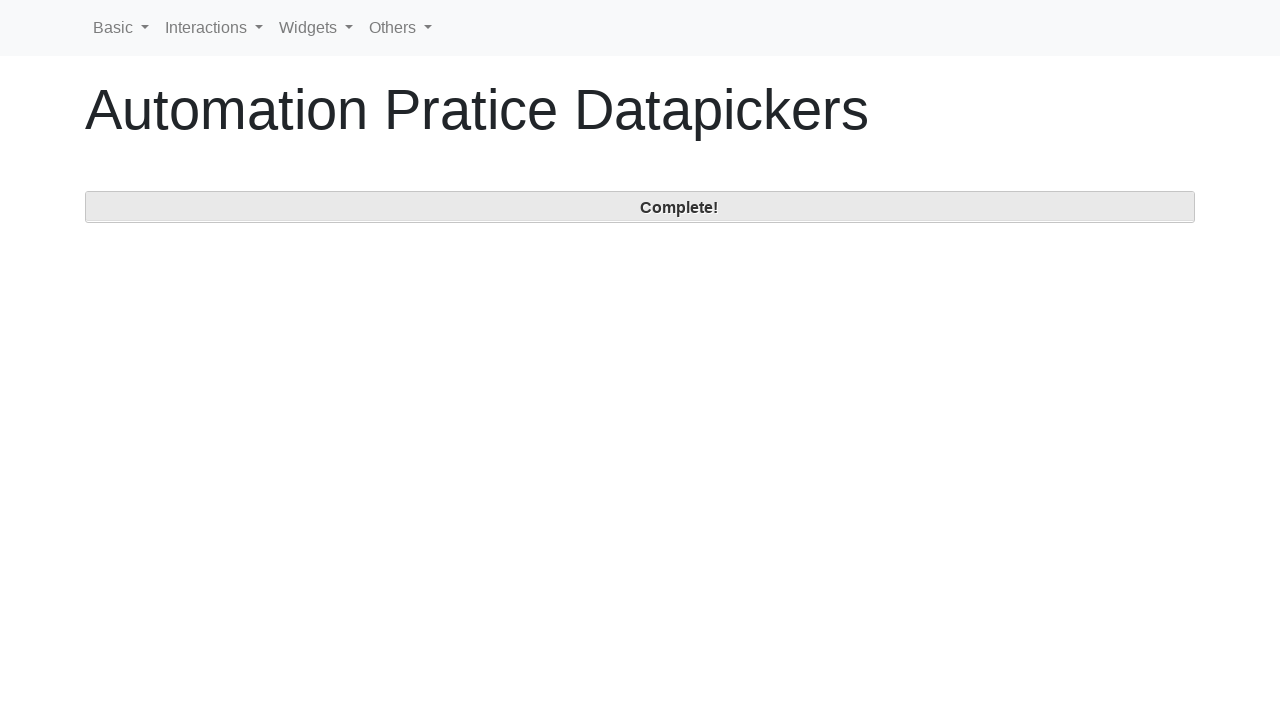